Tests dropdown selection functionality by selecting options by index and visible text

Starting URL: https://leafground.com/select.xhtml

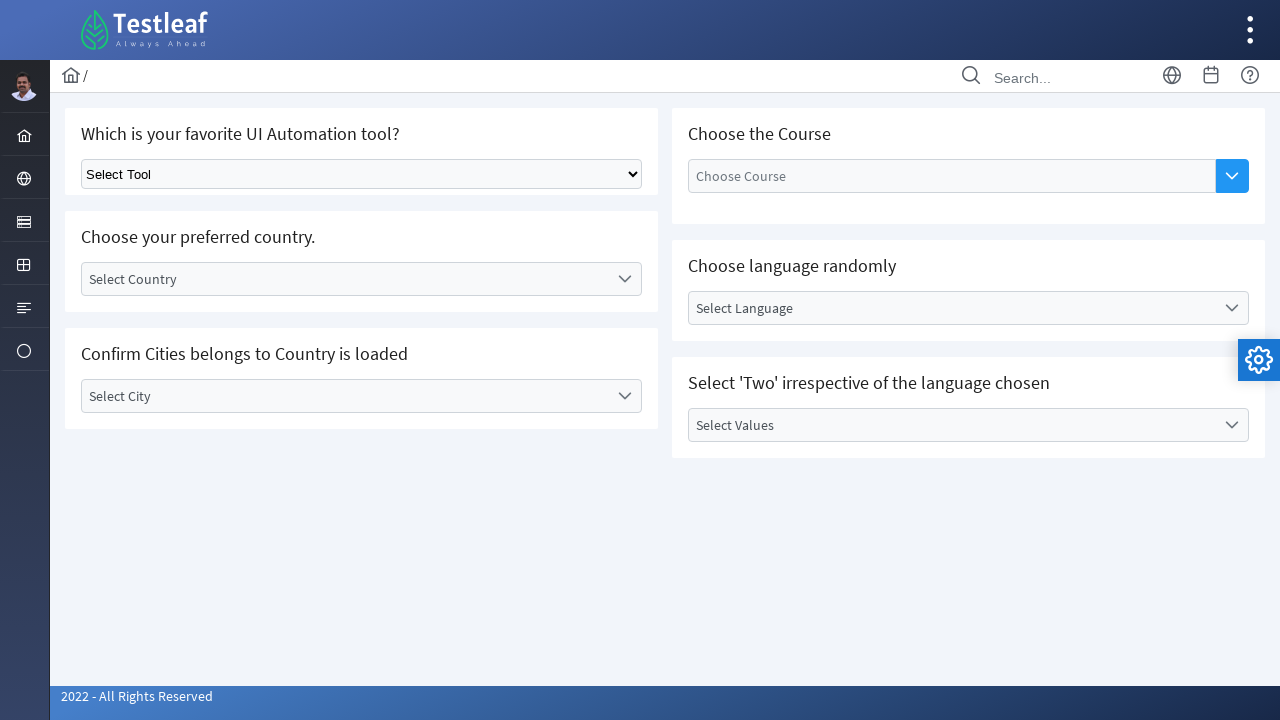

Waited for dropdown selector to be visible
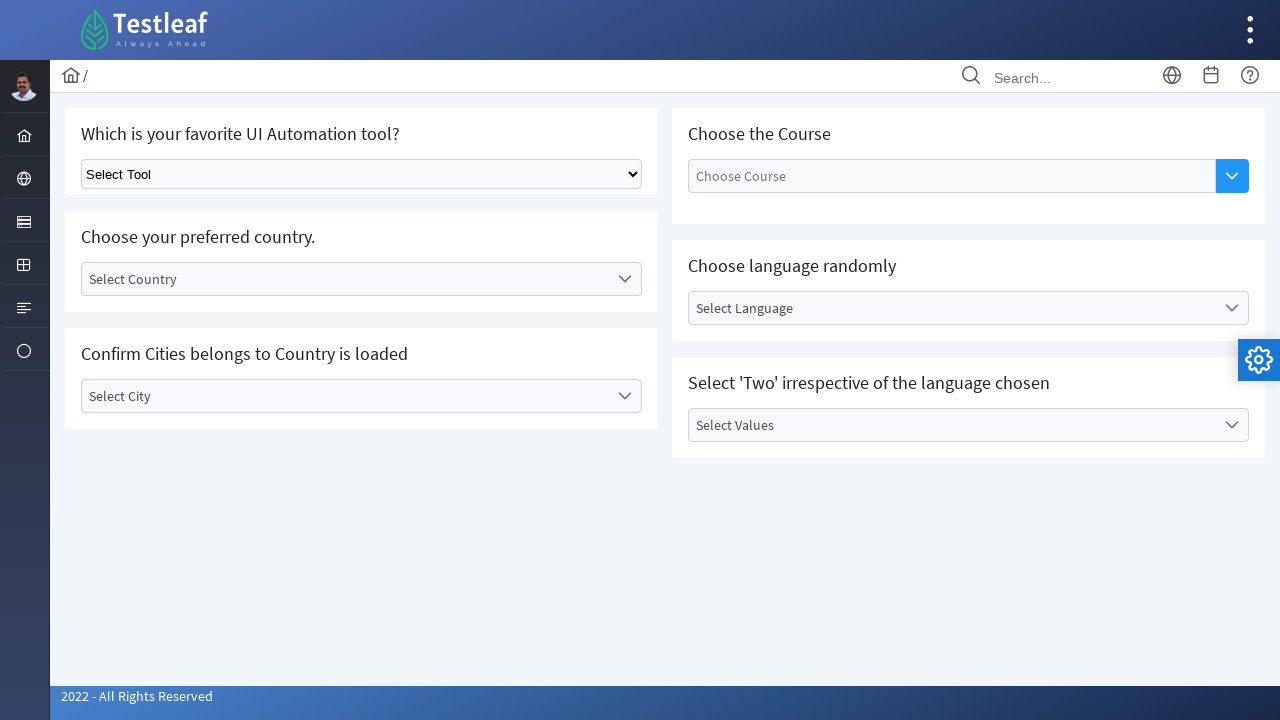

Selected dropdown option by index 3 on xpath=//*[@id='j_idt87']/div/div[1]/div[1]/div/div/select
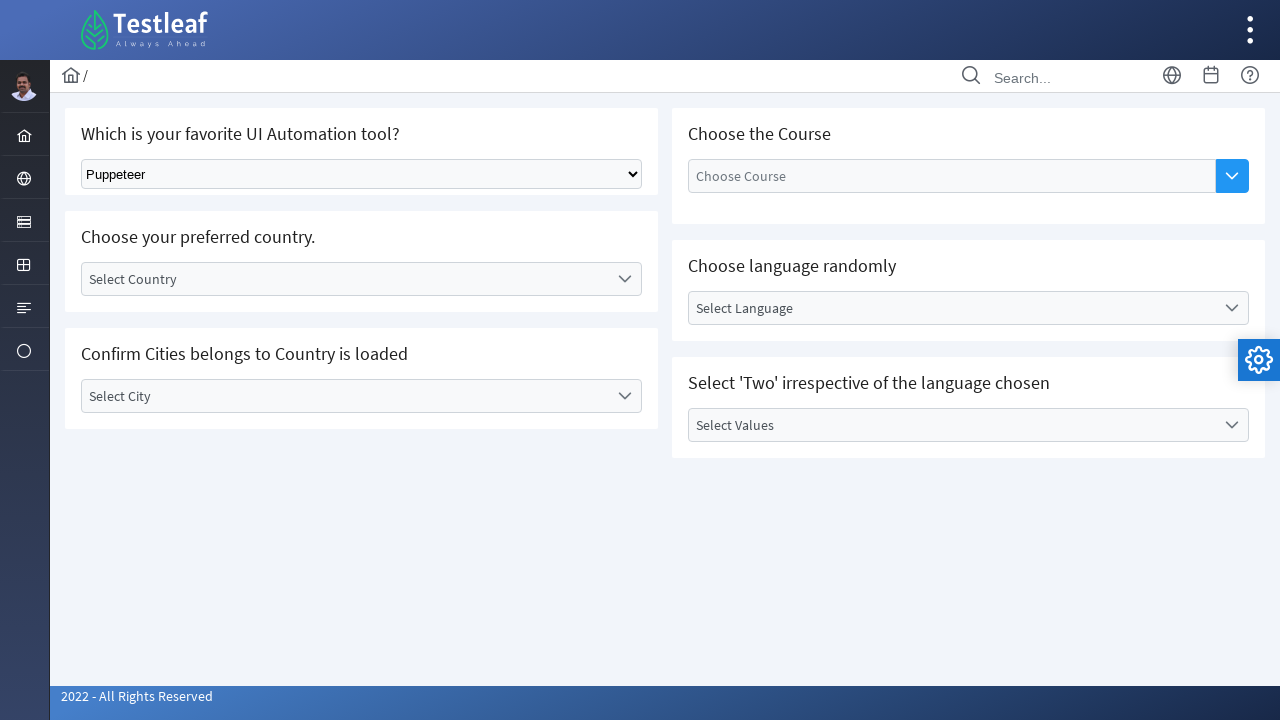

Selected dropdown option by visible text 'Cypress' on xpath=//*[@id='j_idt87']/div/div[1]/div[1]/div/div/select
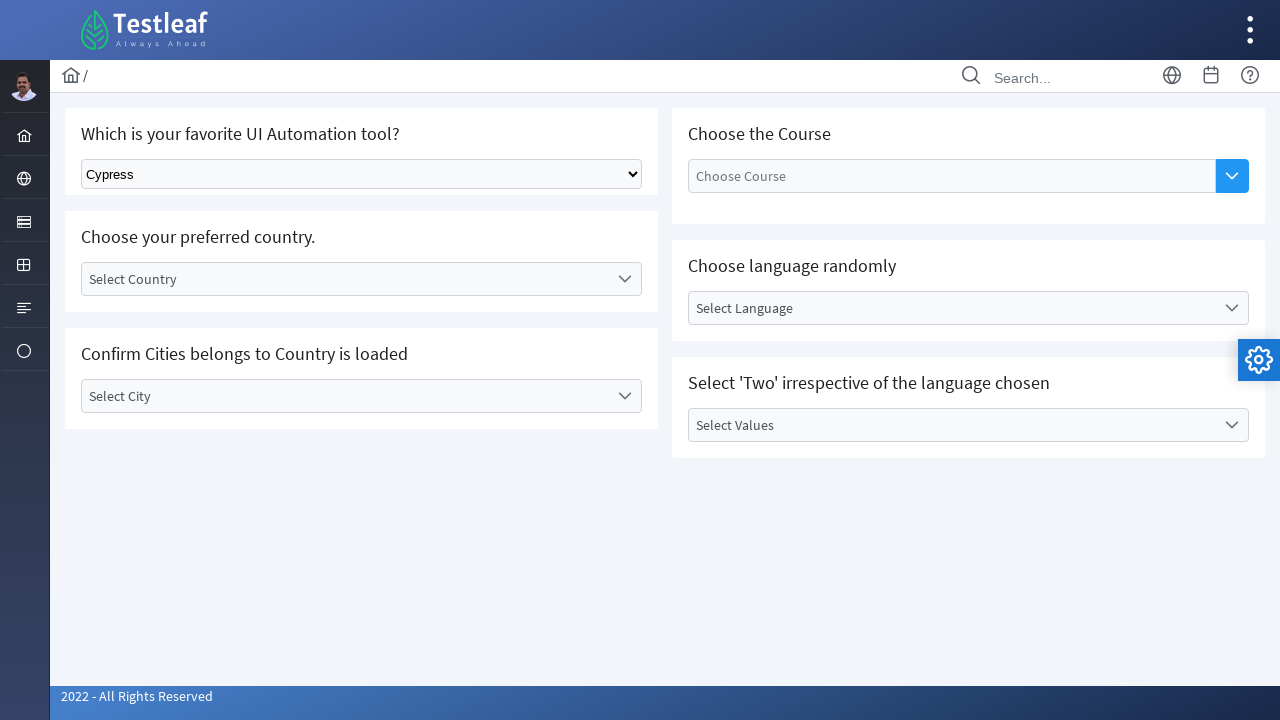

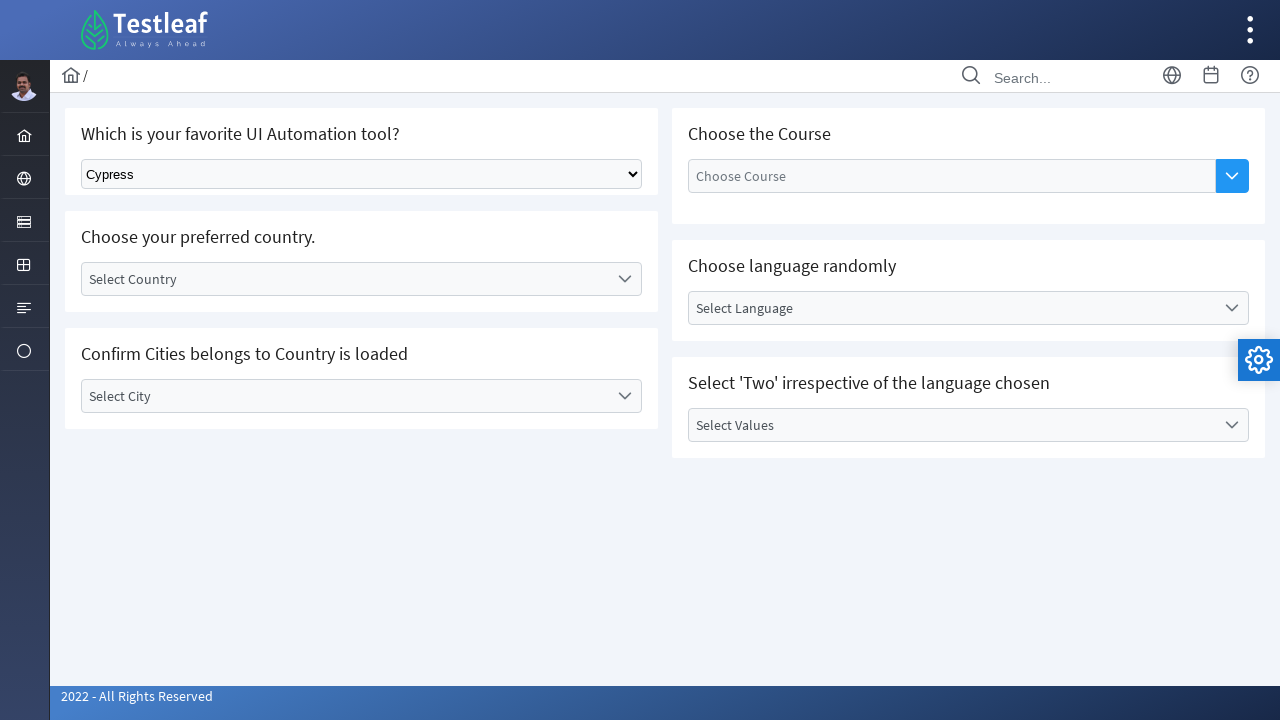